Tests the postal code search functionality on The Healthline website by entering a Canadian postal code and verifying the search completes successfully.

Starting URL: https://www.thehealthline.ca/

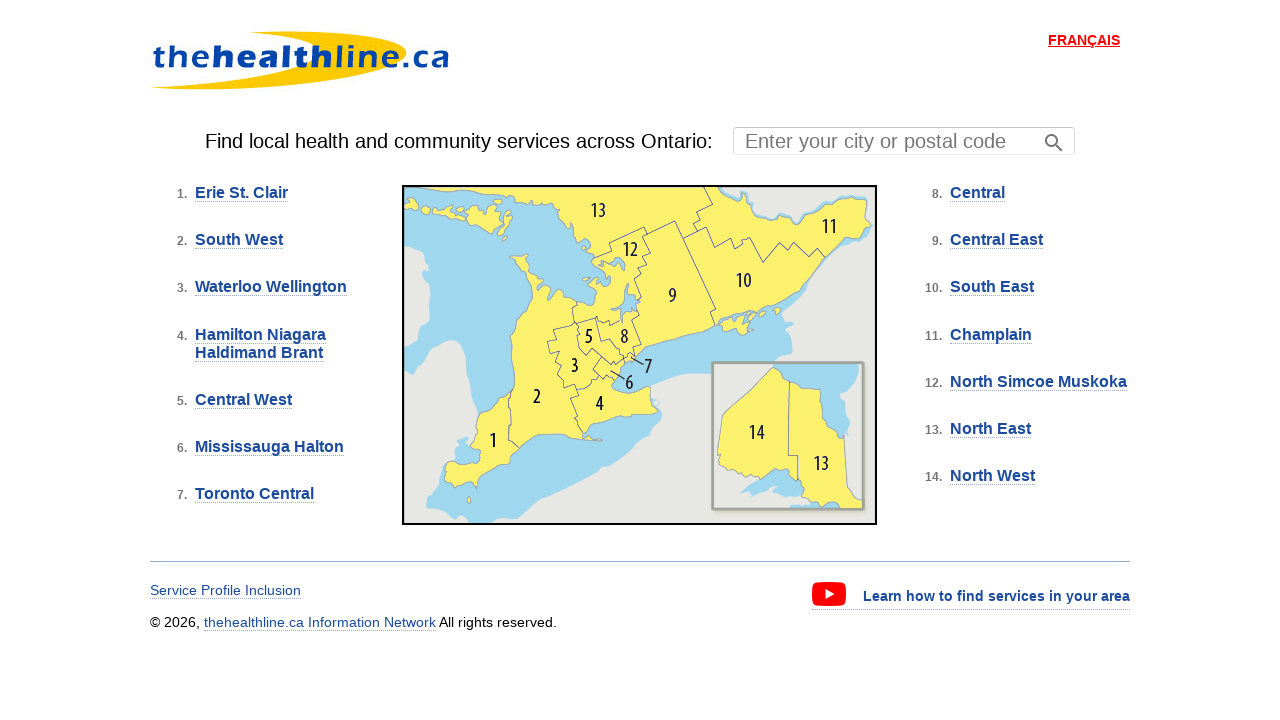

Filled postal code search field with Canadian postal code 'M5V 2H1' on #ctl00_ContentPlaceHolder2_txtPostalCodeSearch
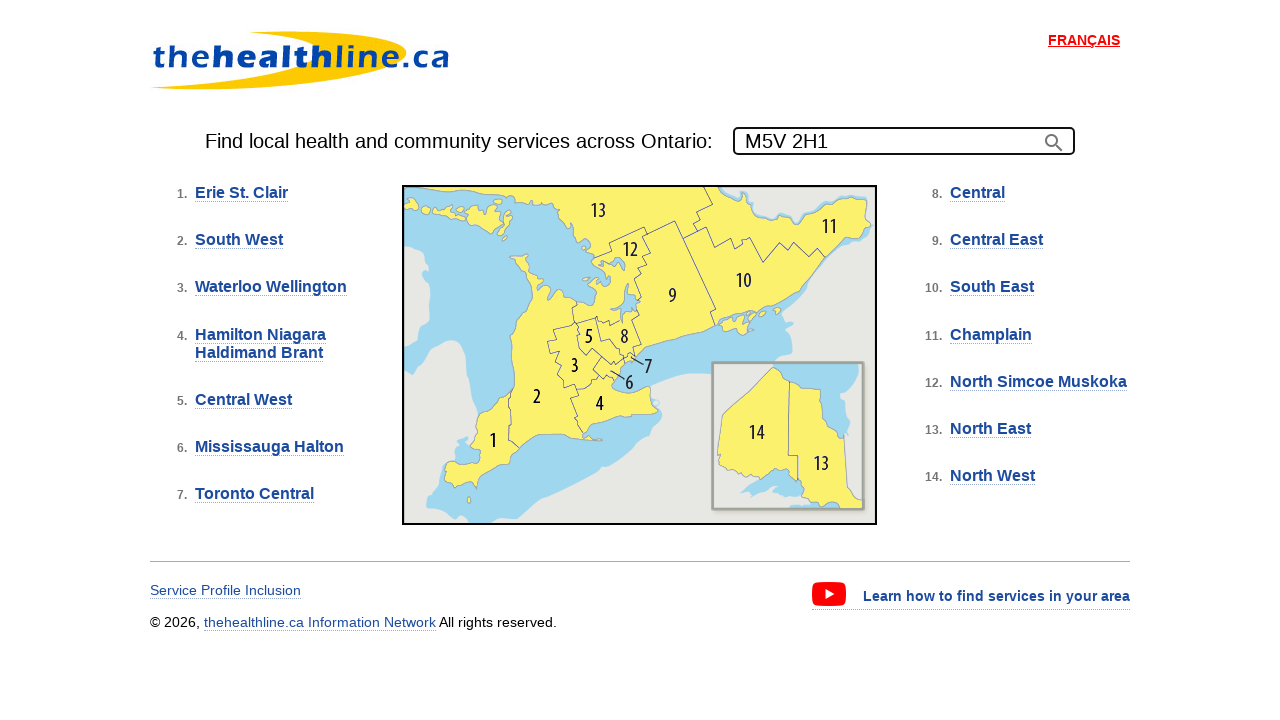

Pressed Enter to submit postal code search on #ctl00_ContentPlaceHolder2_txtPostalCodeSearch
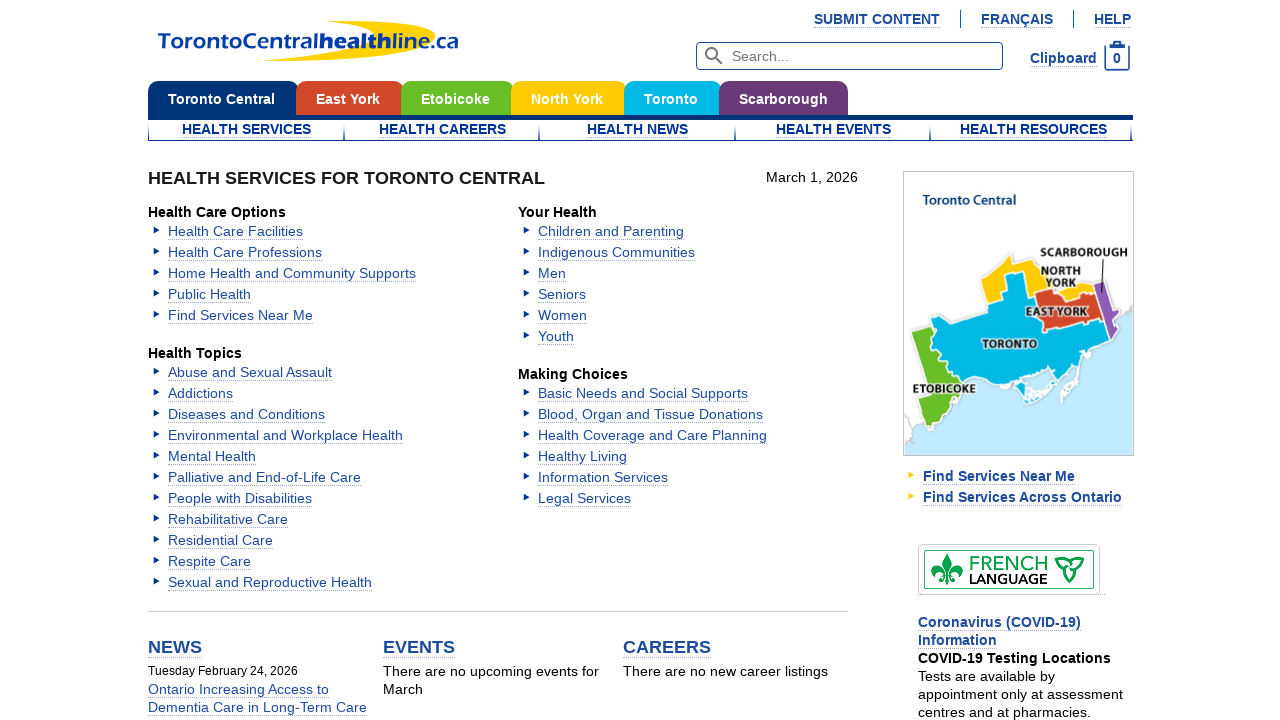

Postal code search completed - either error message or region navigation appeared
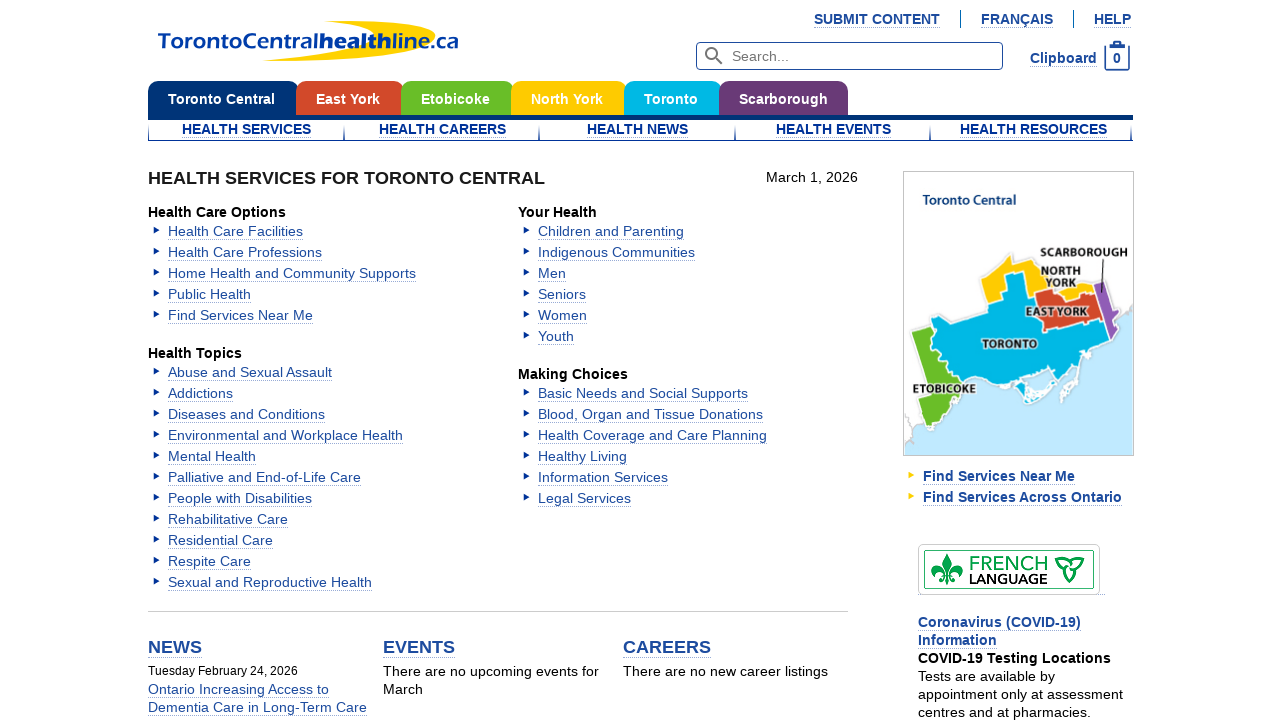

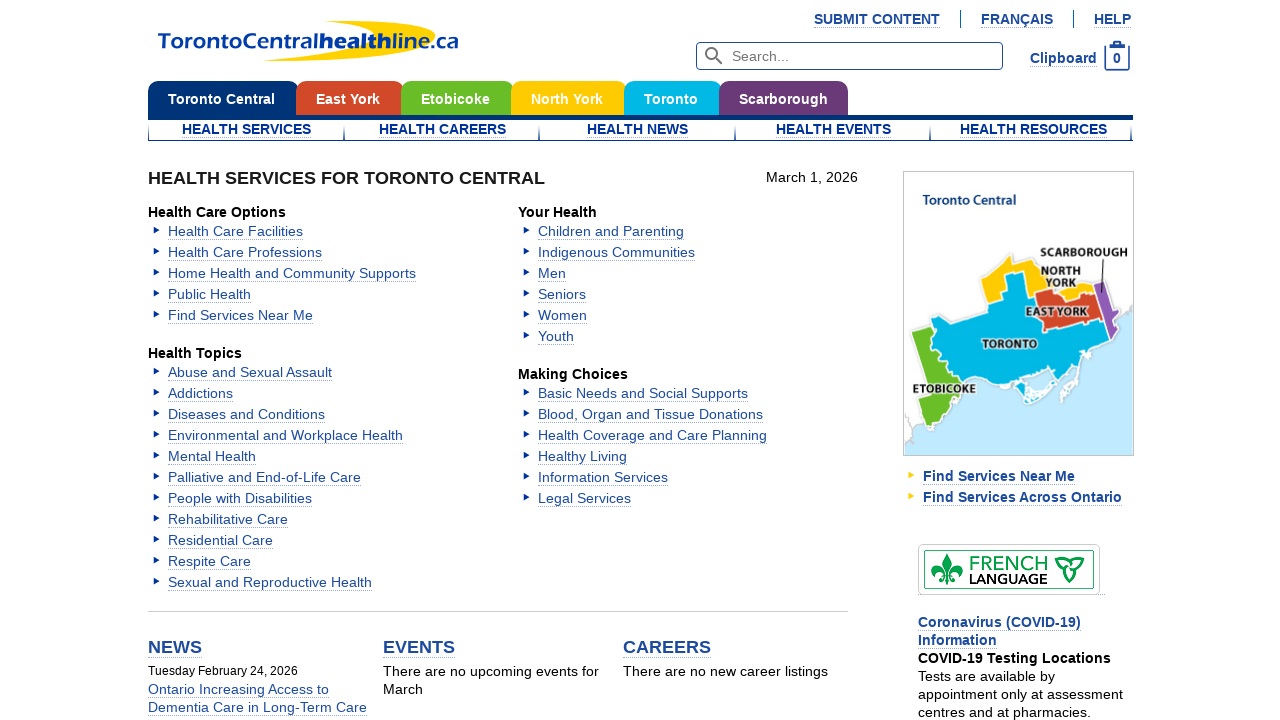